Tests browser navigation capabilities including back, forward, refresh, and navigating to a new URL

Starting URL: https://demoqa.com/automation-practice-form

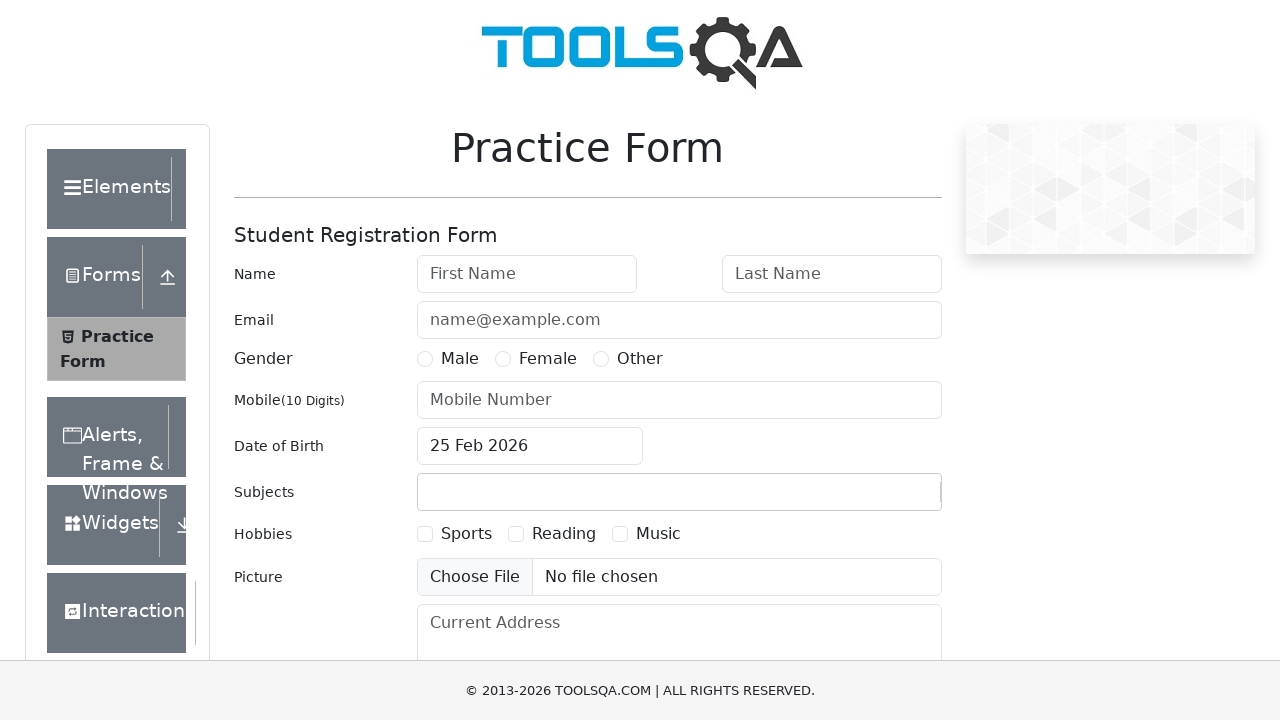

Navigated back in browser history
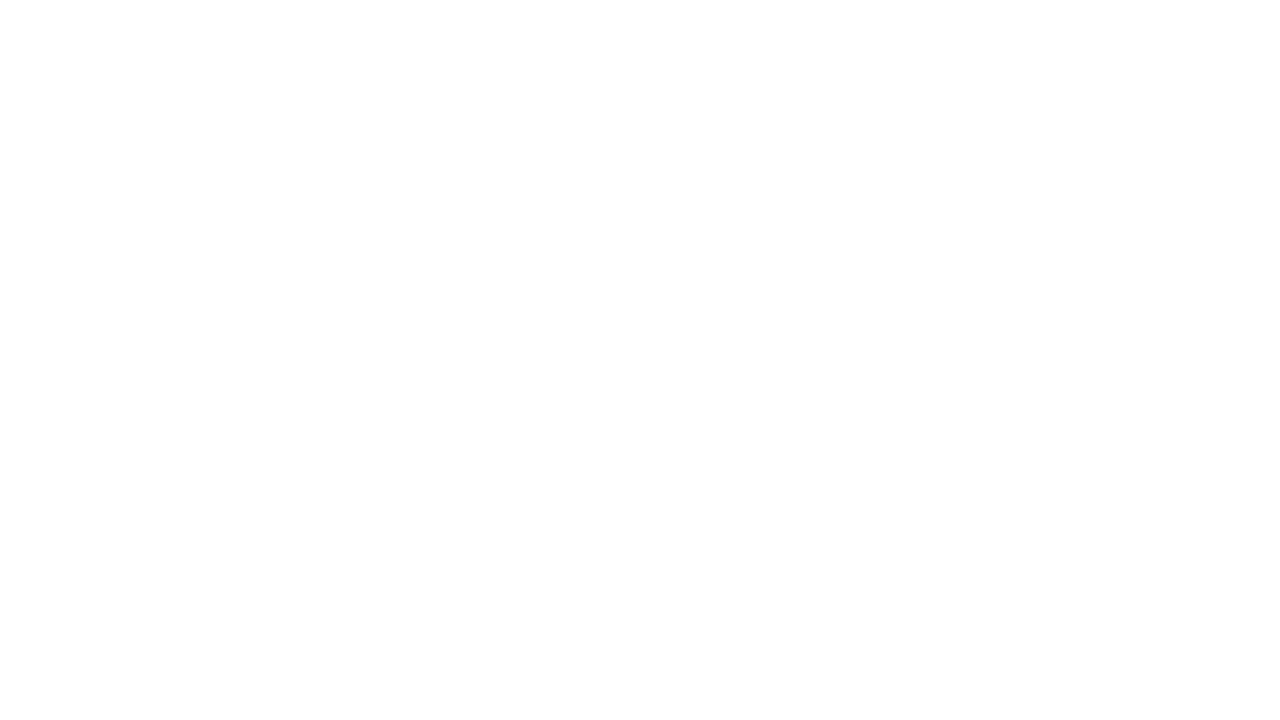

Navigated forward in browser history
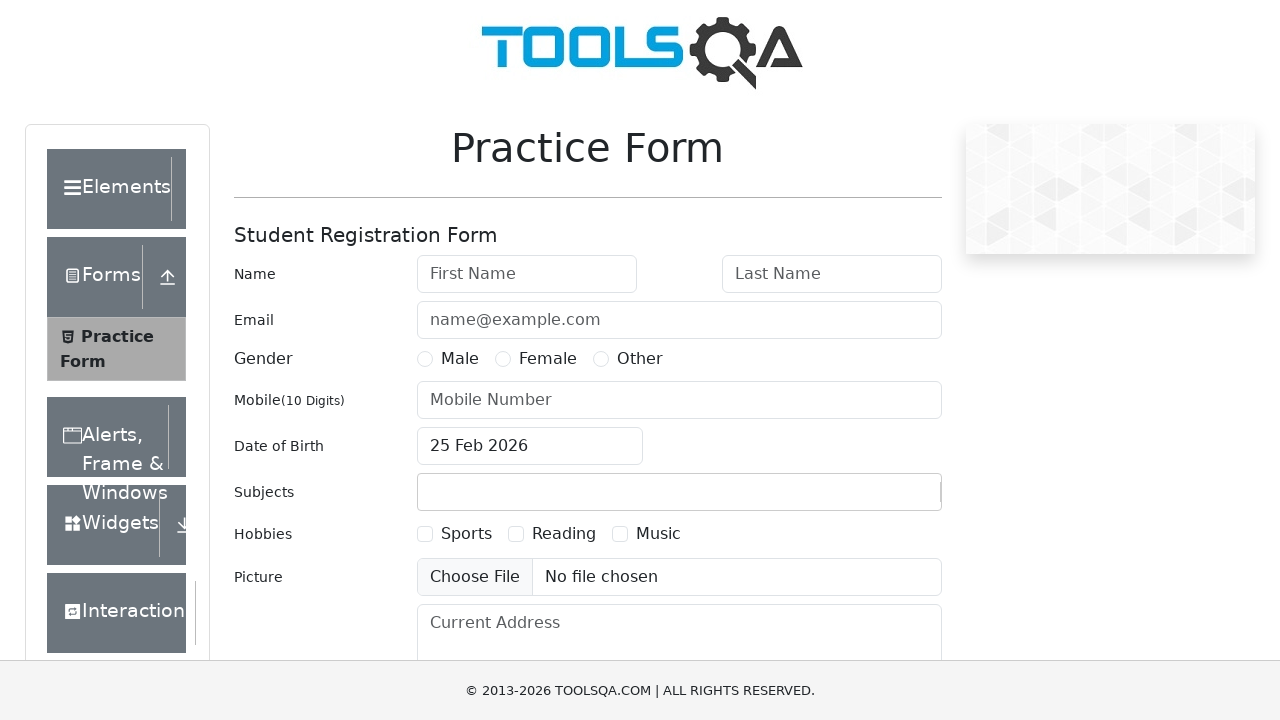

Refreshed the current page
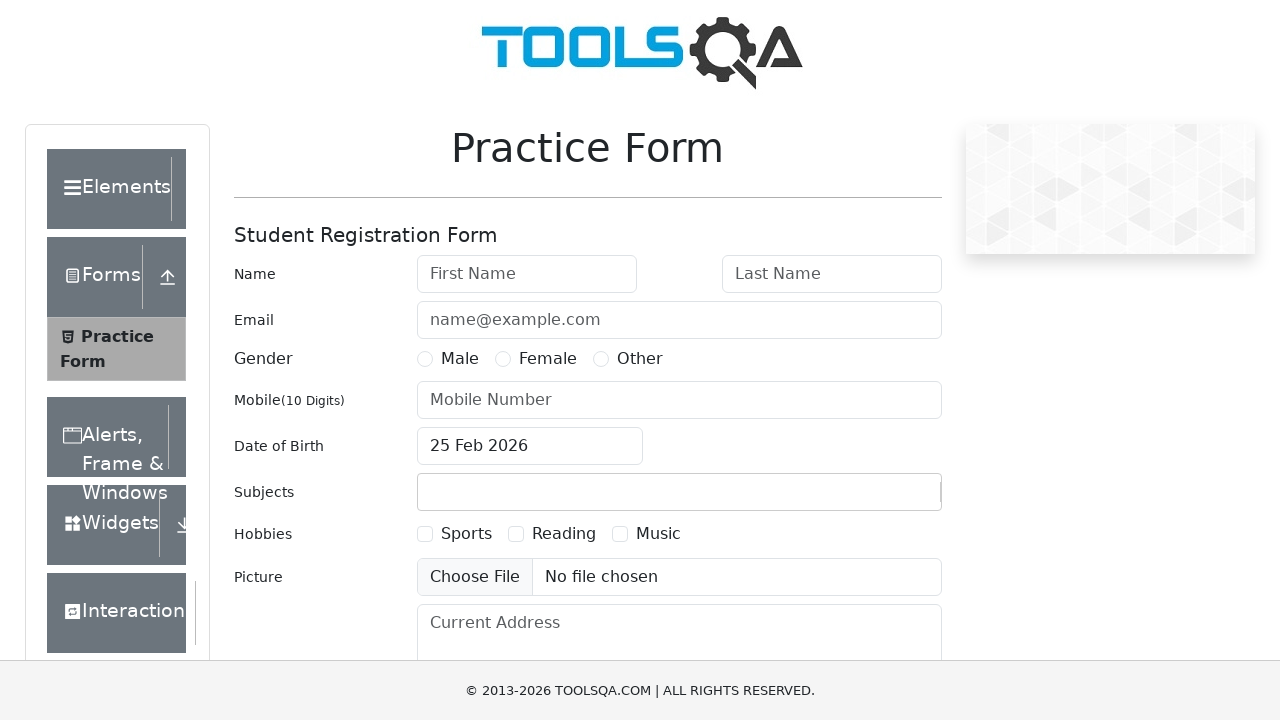

Navigated to https://www.saucedemo.com
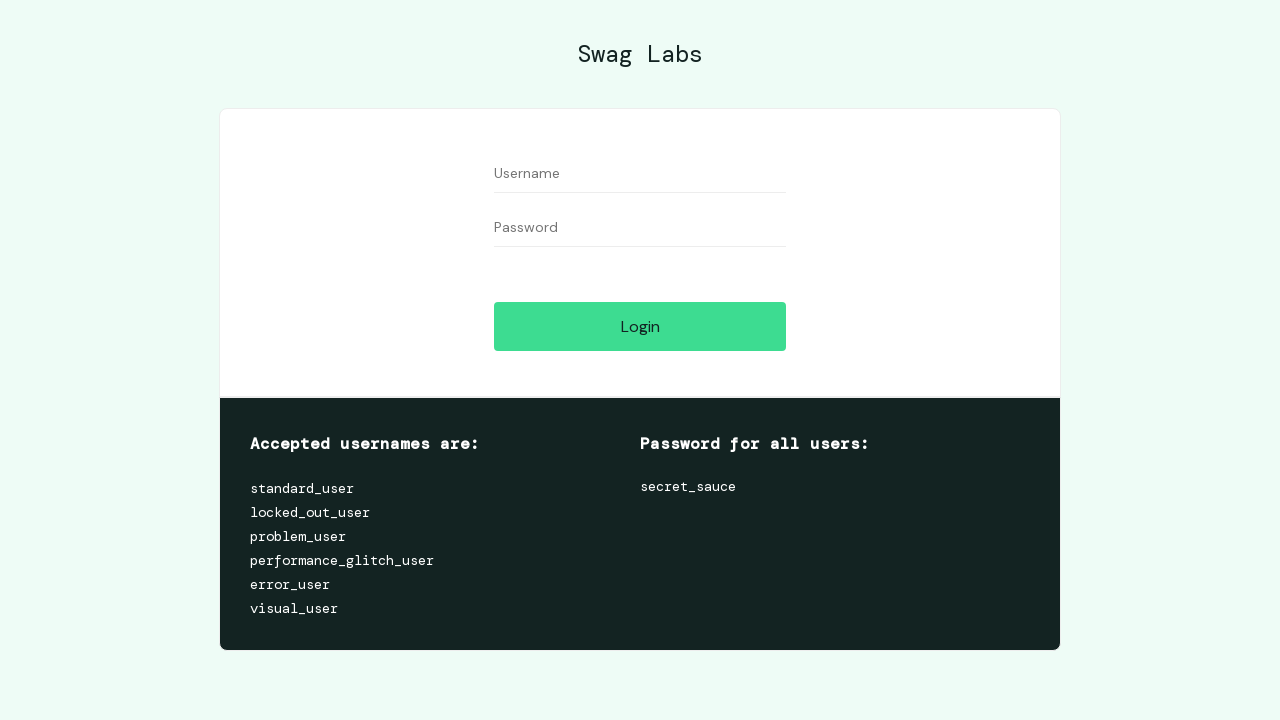

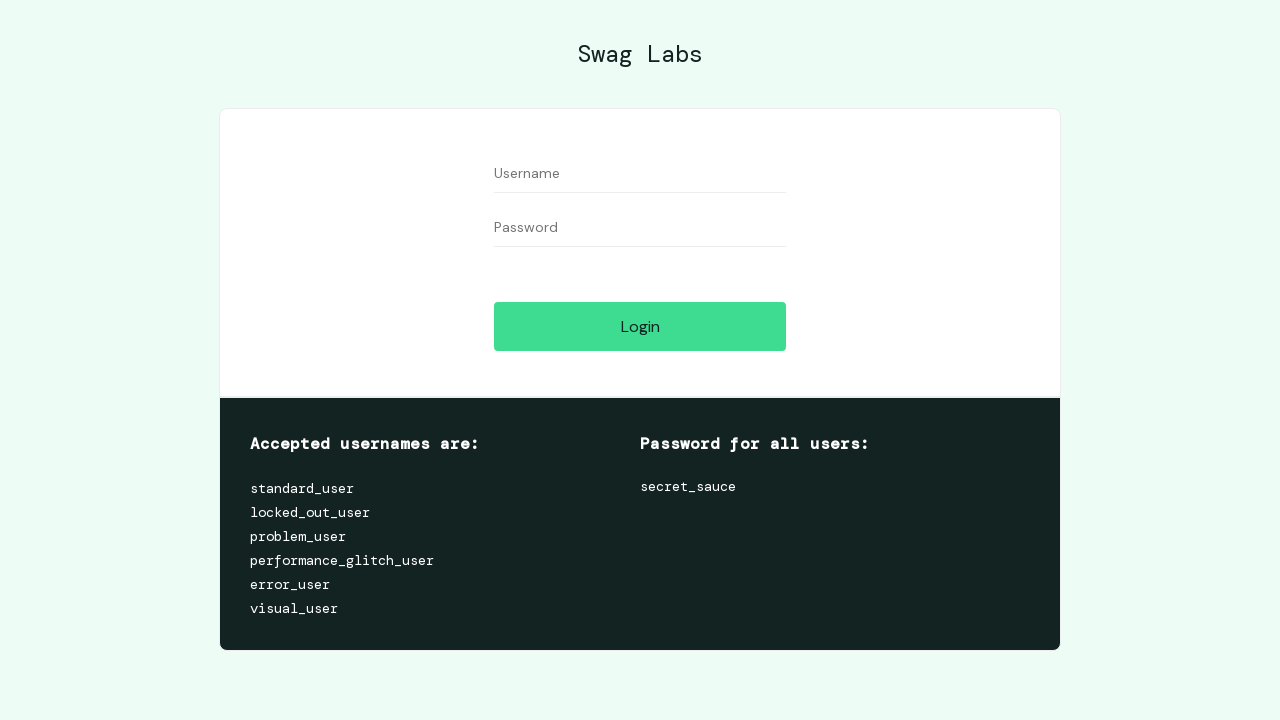